Tests form filling functionality on the Sauce Demo login page by entering username and password credentials into the respective text fields

Starting URL: https://www.saucedemo.com/

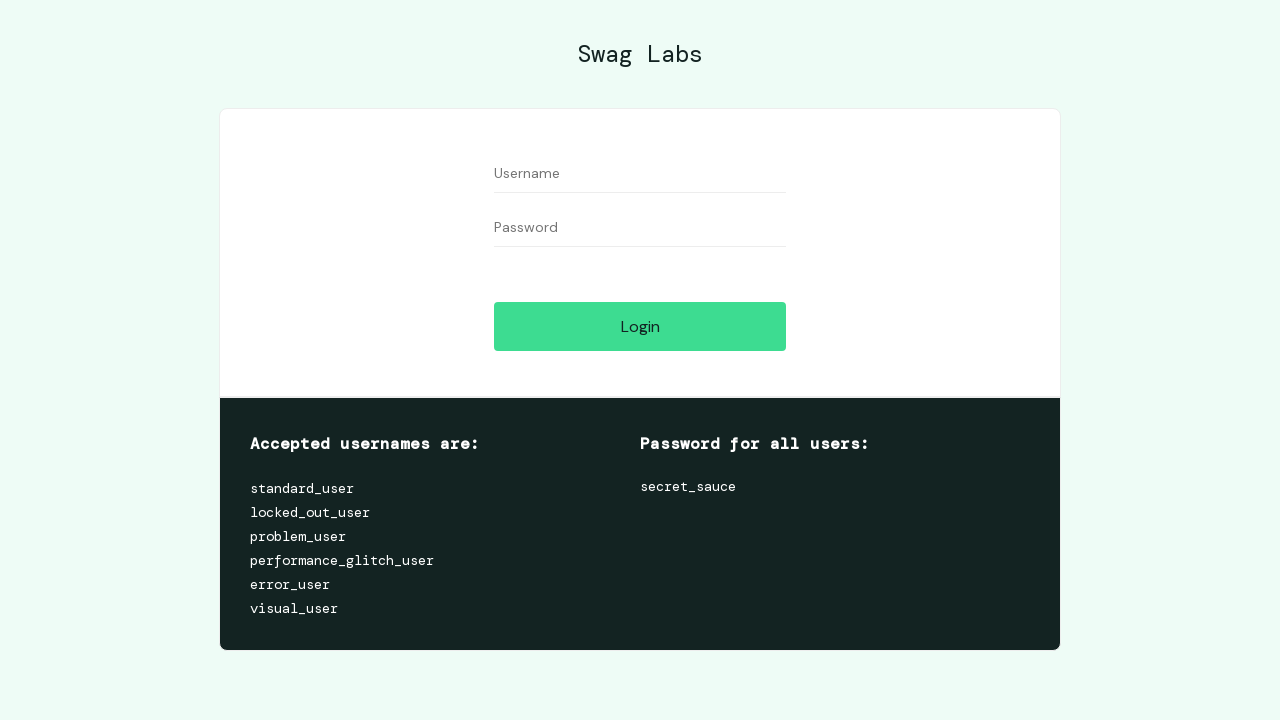

Filled username field with 'standard_user' on #user-name
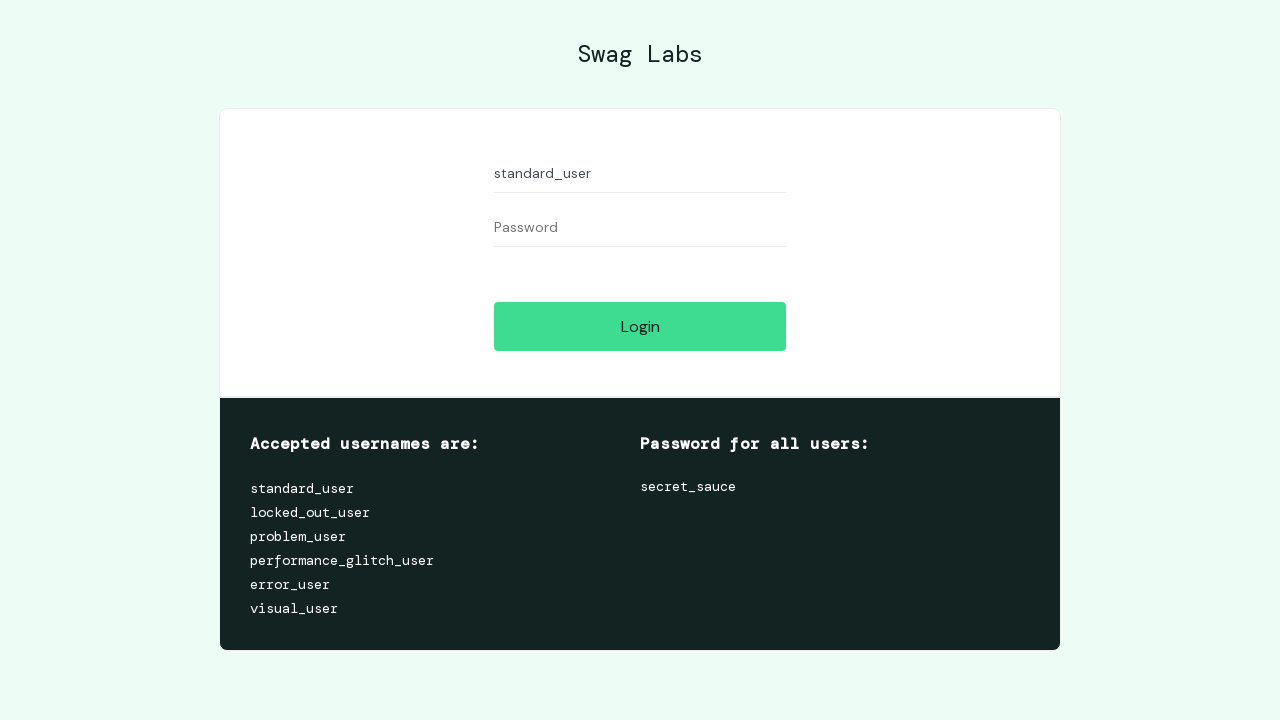

Filled password field with 'secret_sauce' on #password
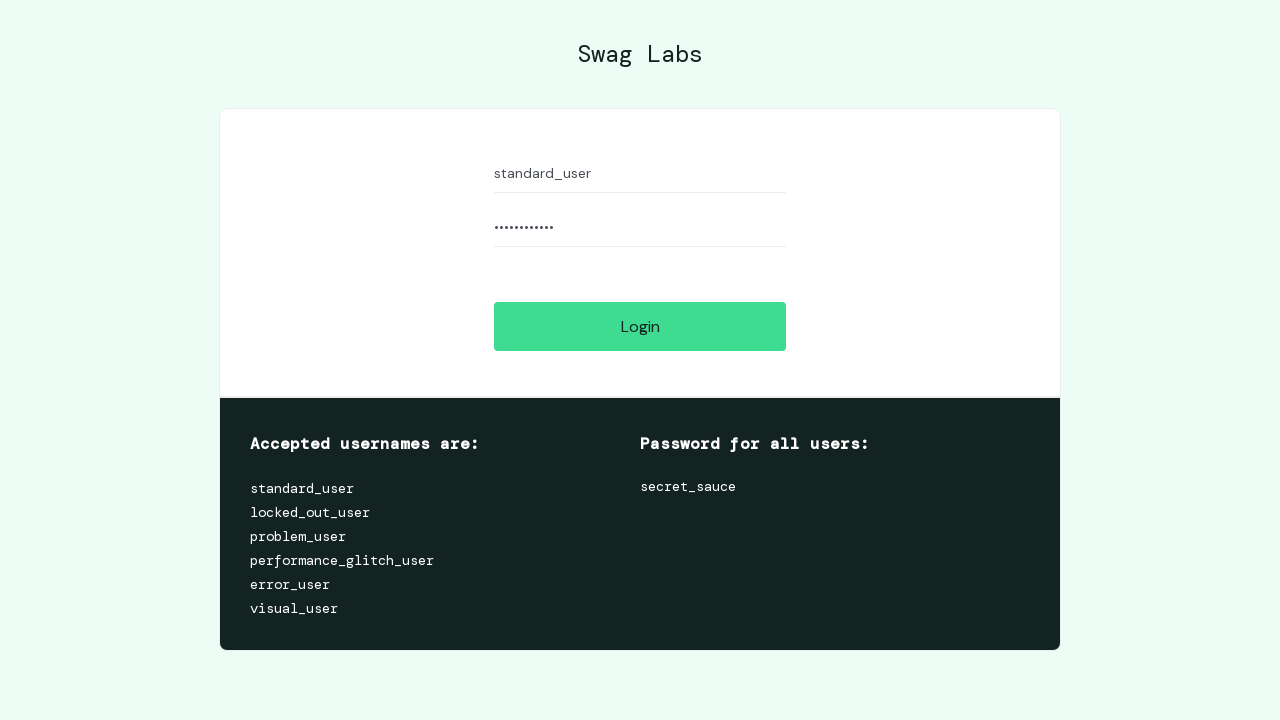

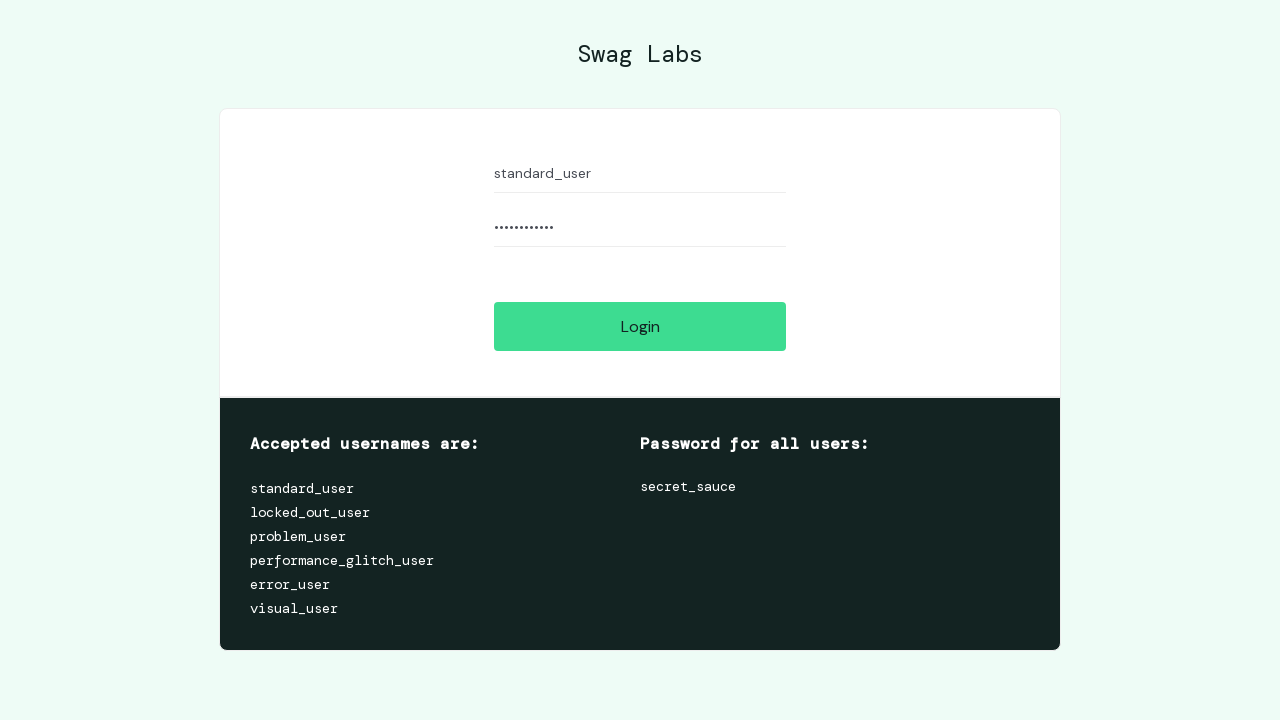